Navigates to a church website and clicks on a Submit link/button

Starting URL: https://homeofgospel.org/

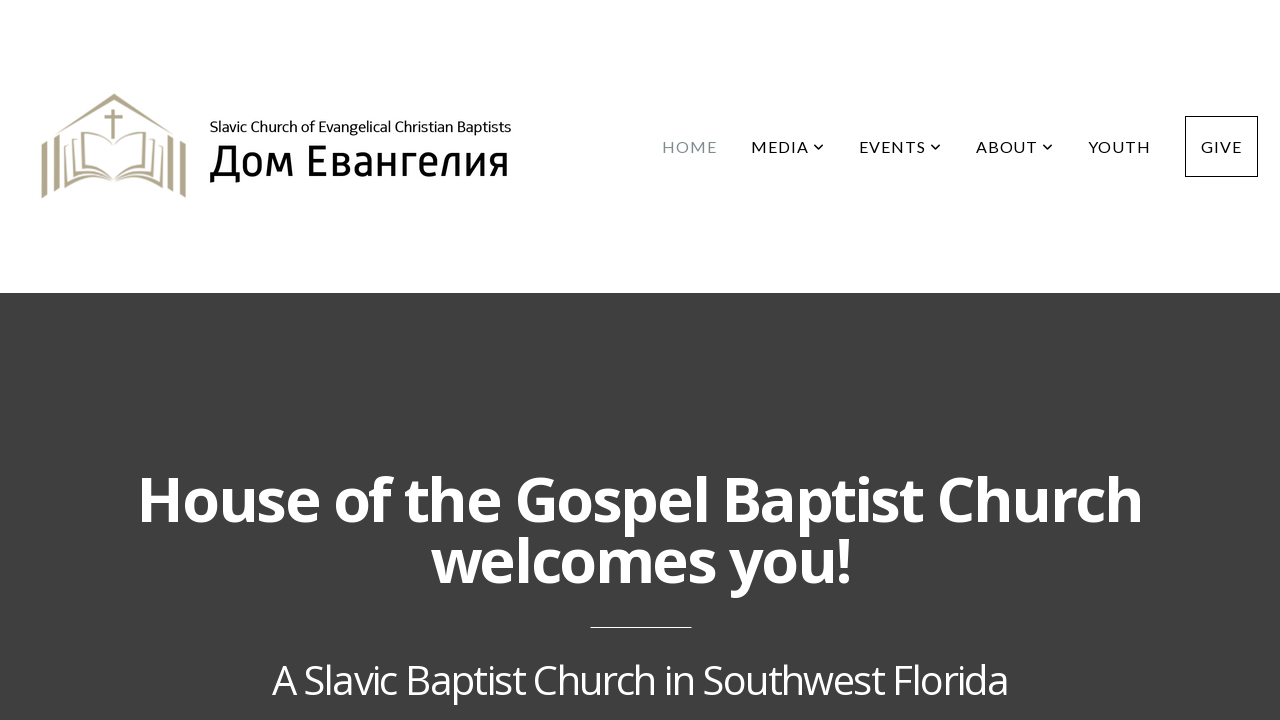

Clicked on the Submit link/button at (640, 360) on xpath=//a[text()='Submit']
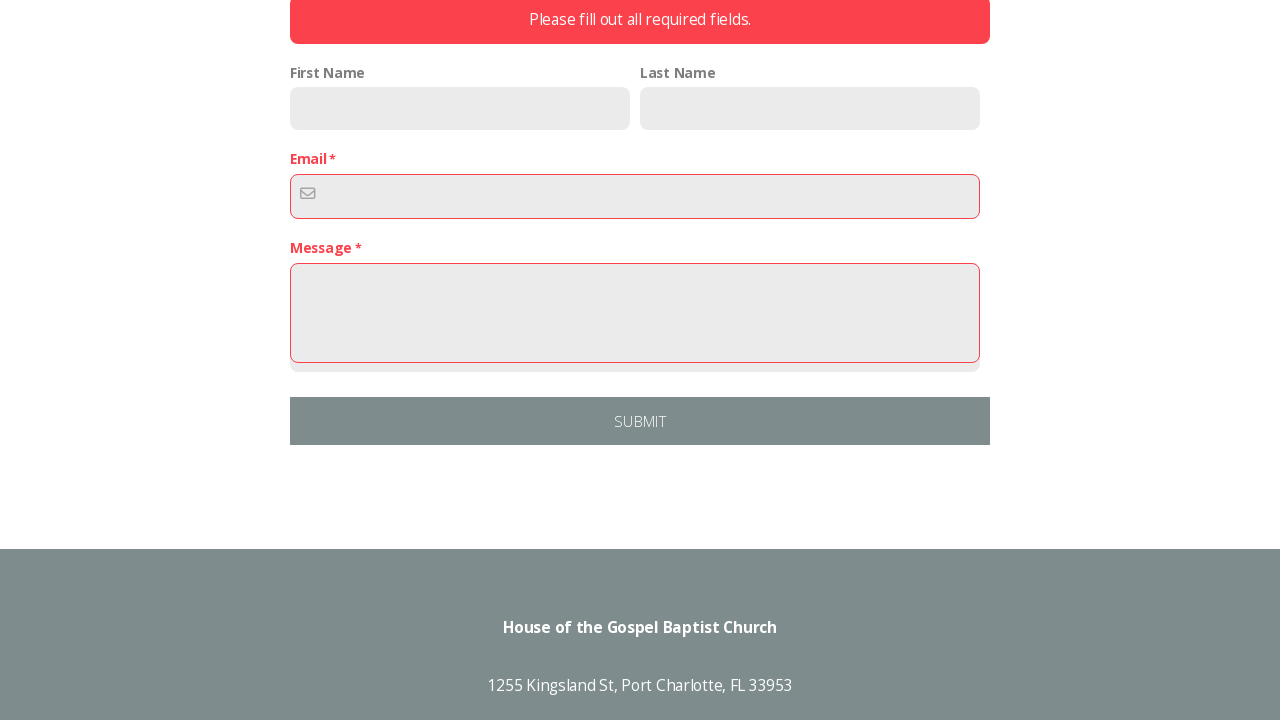

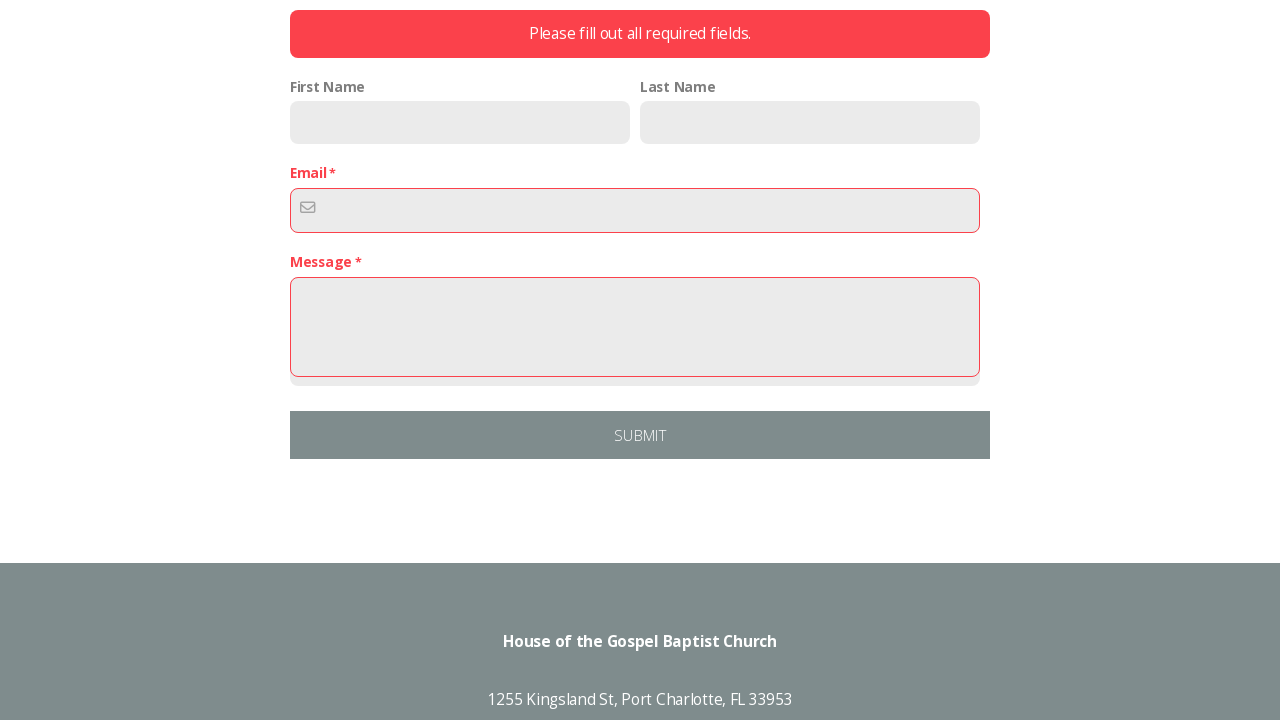